Tests a web form by entering text into a text box and clicking the submit button, then verifying the success message appears

Starting URL: https://www.selenium.dev/selenium/web/web-form.html

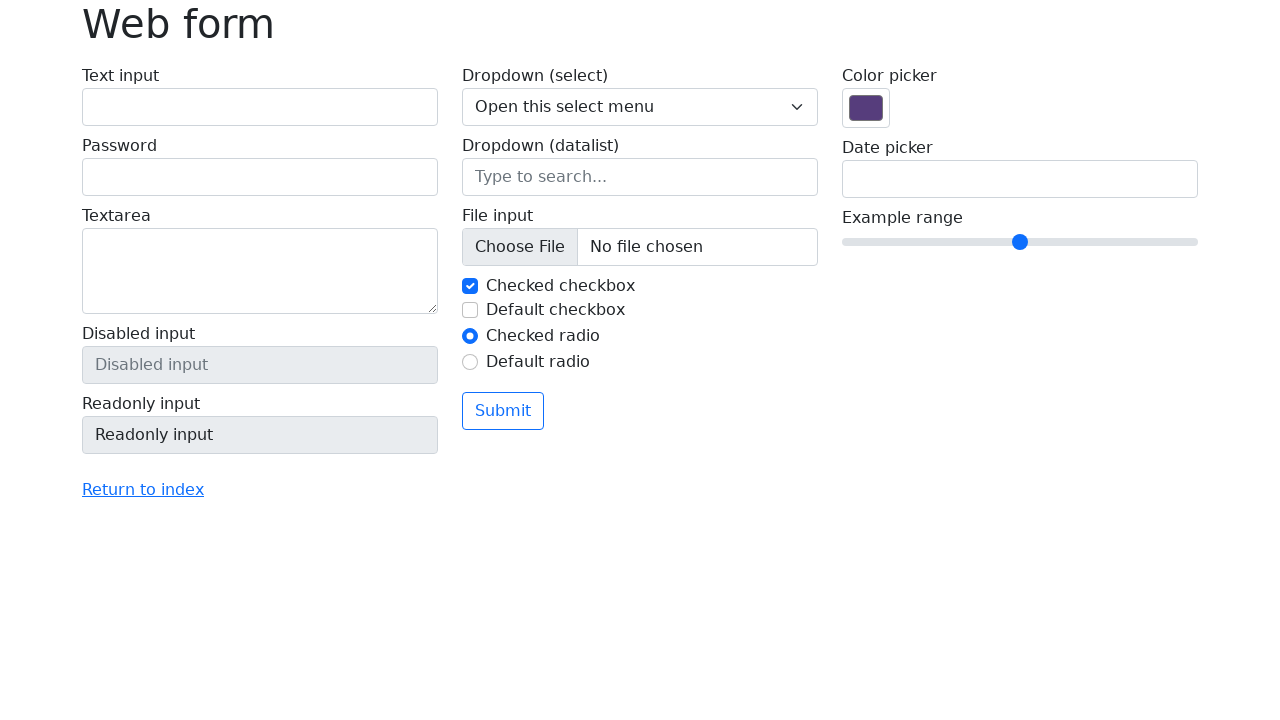

Filled text box with 'Selenium' on input[name='my-text']
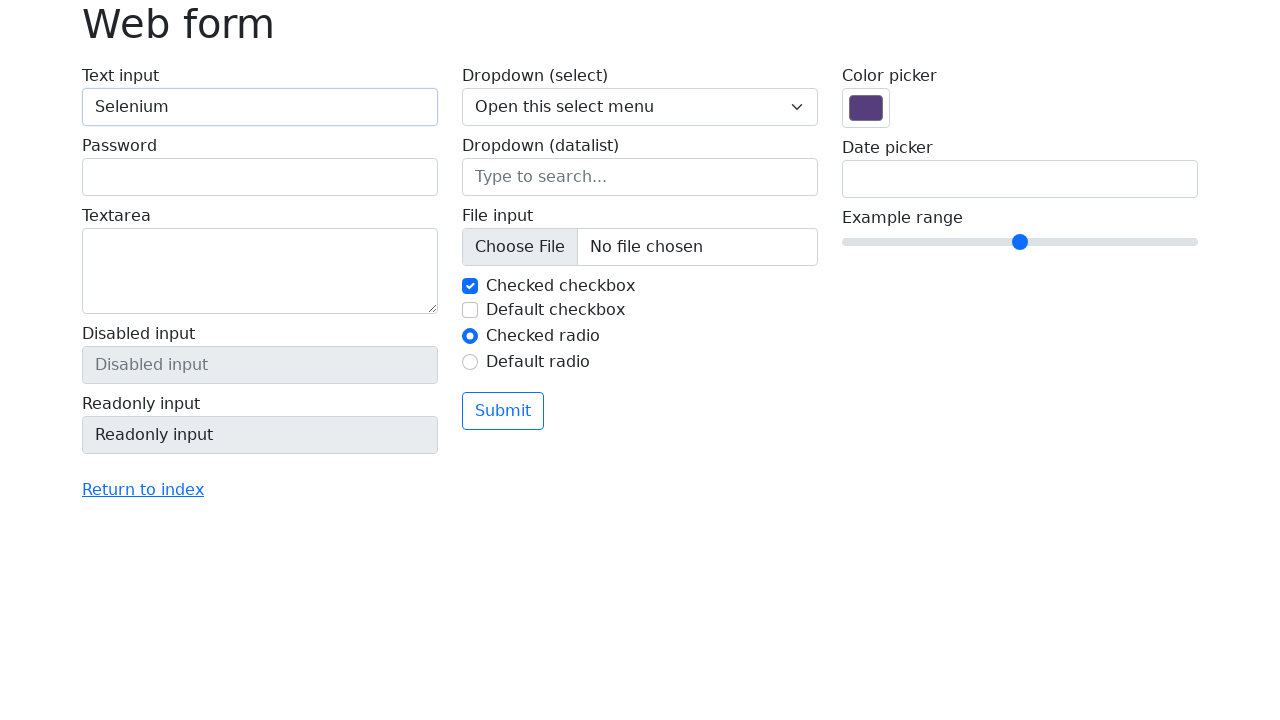

Clicked the submit button at (503, 411) on button
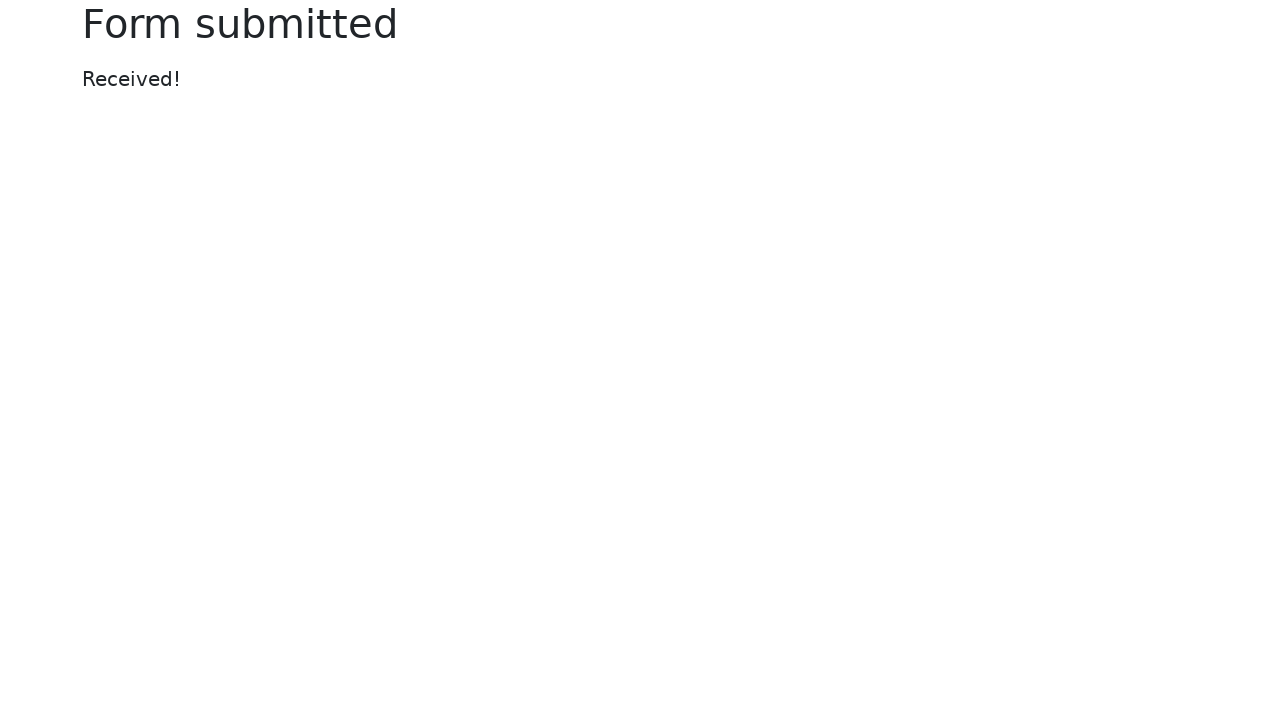

Success message appeared
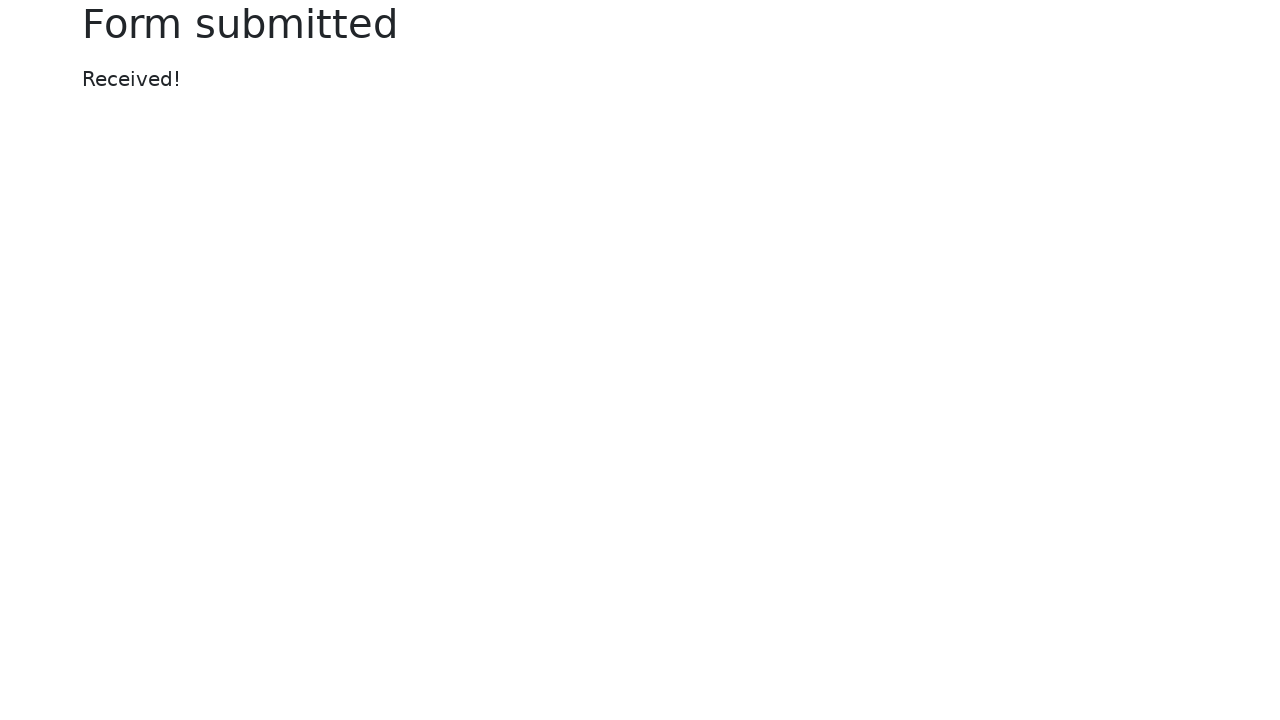

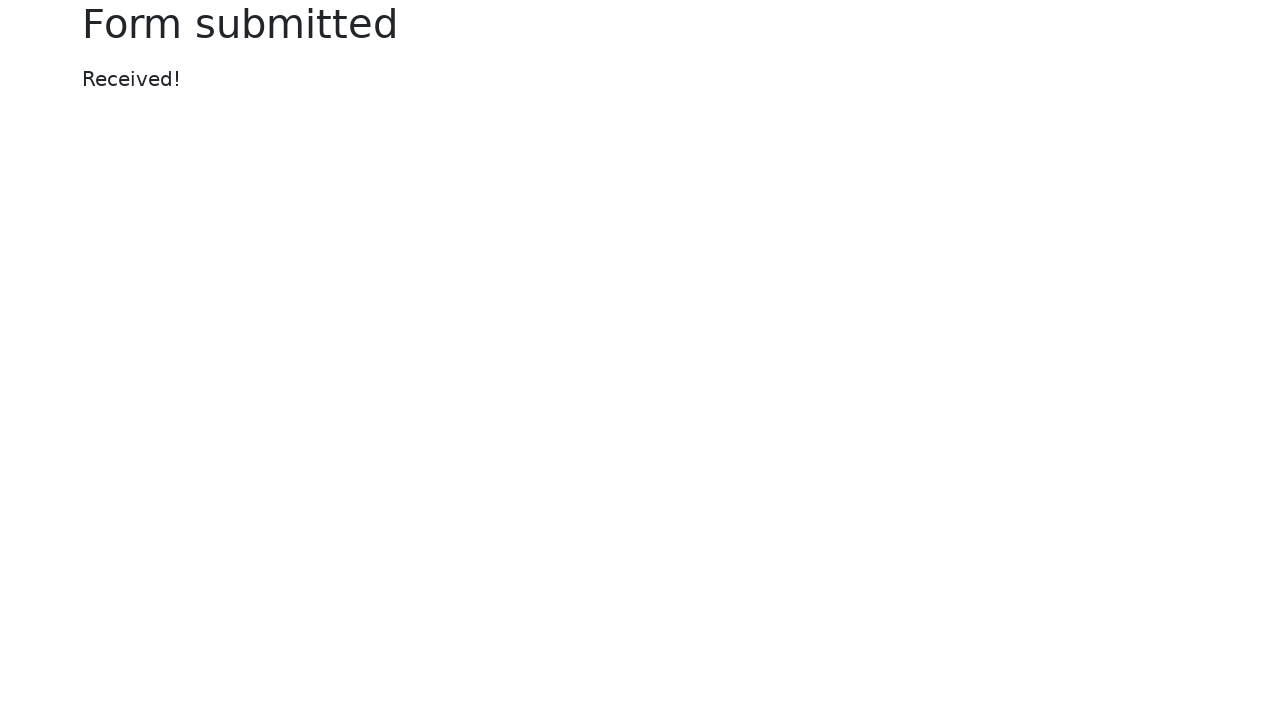